Navigates to Tesla website homepage

Starting URL: https://www.tesla.com

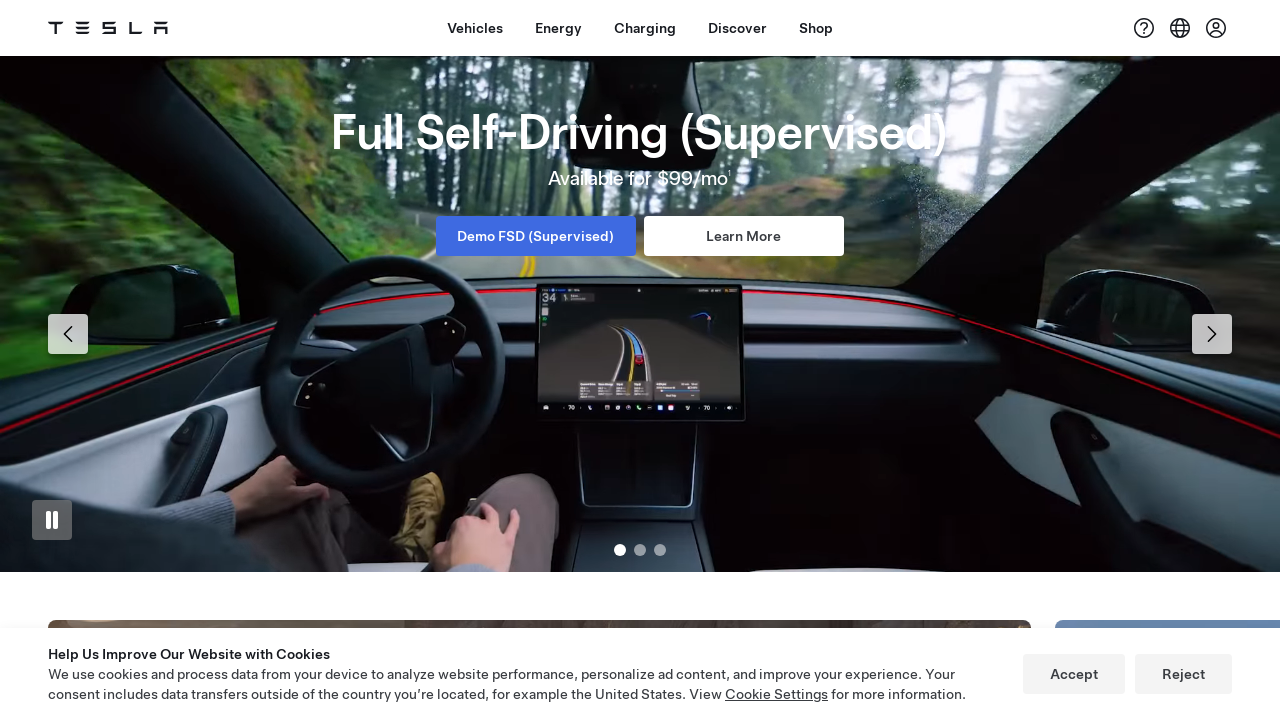

Navigated to Tesla website homepage
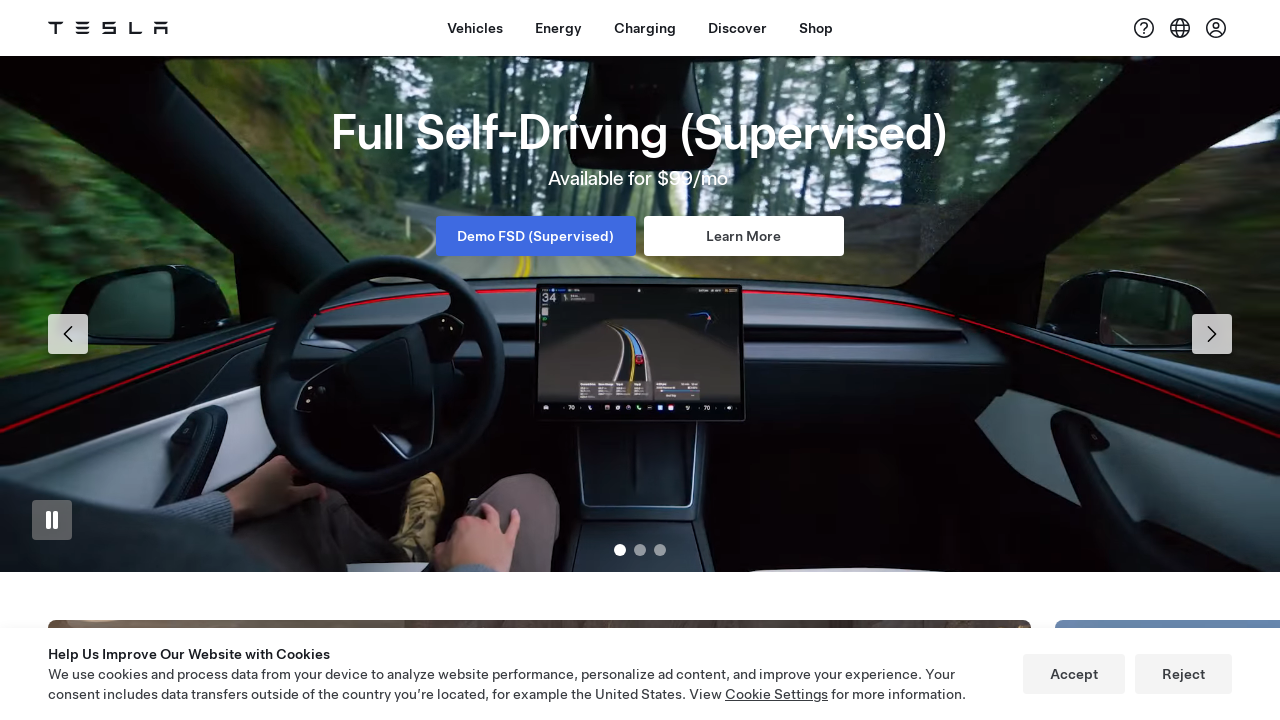

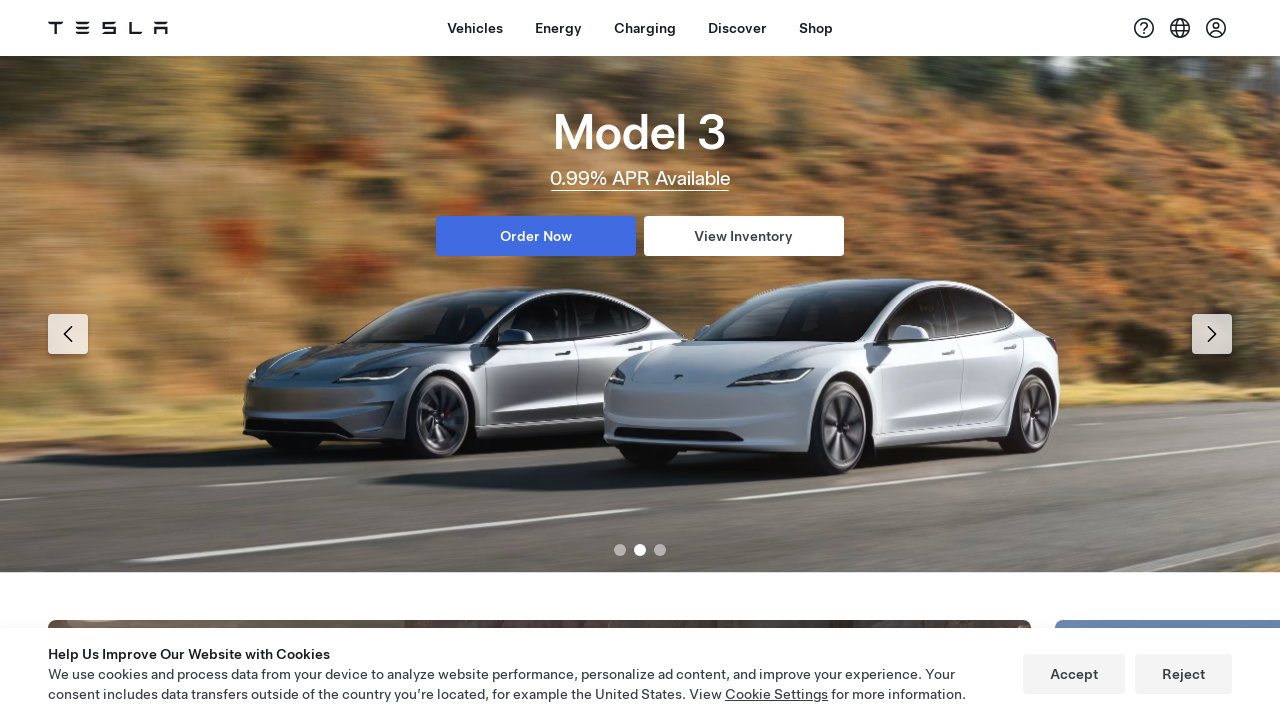